Tests that navigating to an invalid page returns a 404 error

Starting URL: https://sport.yerevan.am/invalidpage

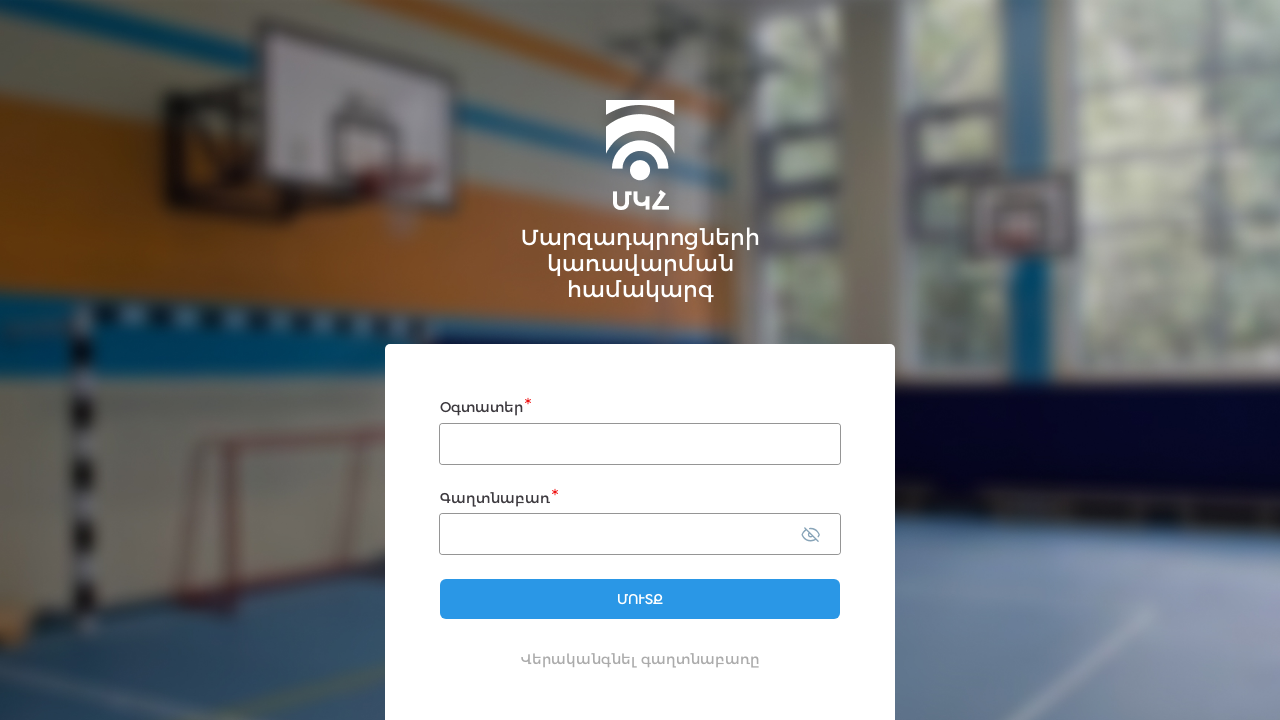

Navigated to invalid page https://sport.yerevan.am/invalidpage
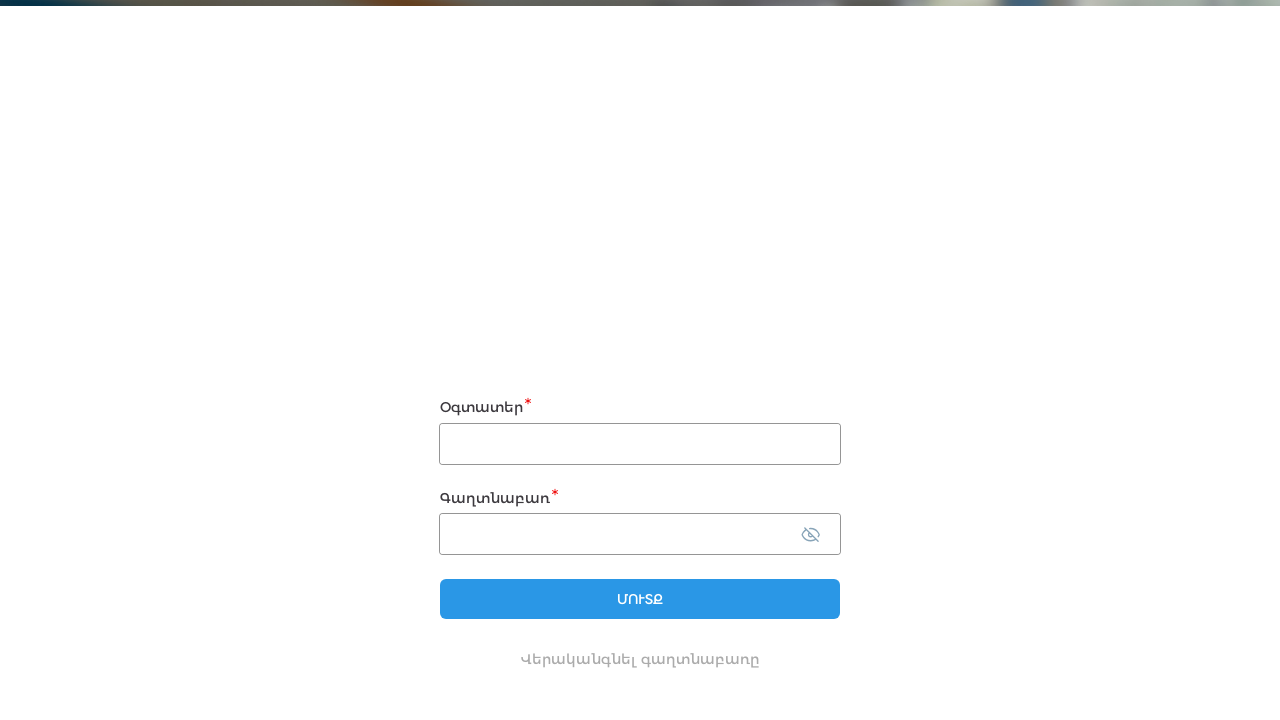

Verified that 404 error message is present in page content
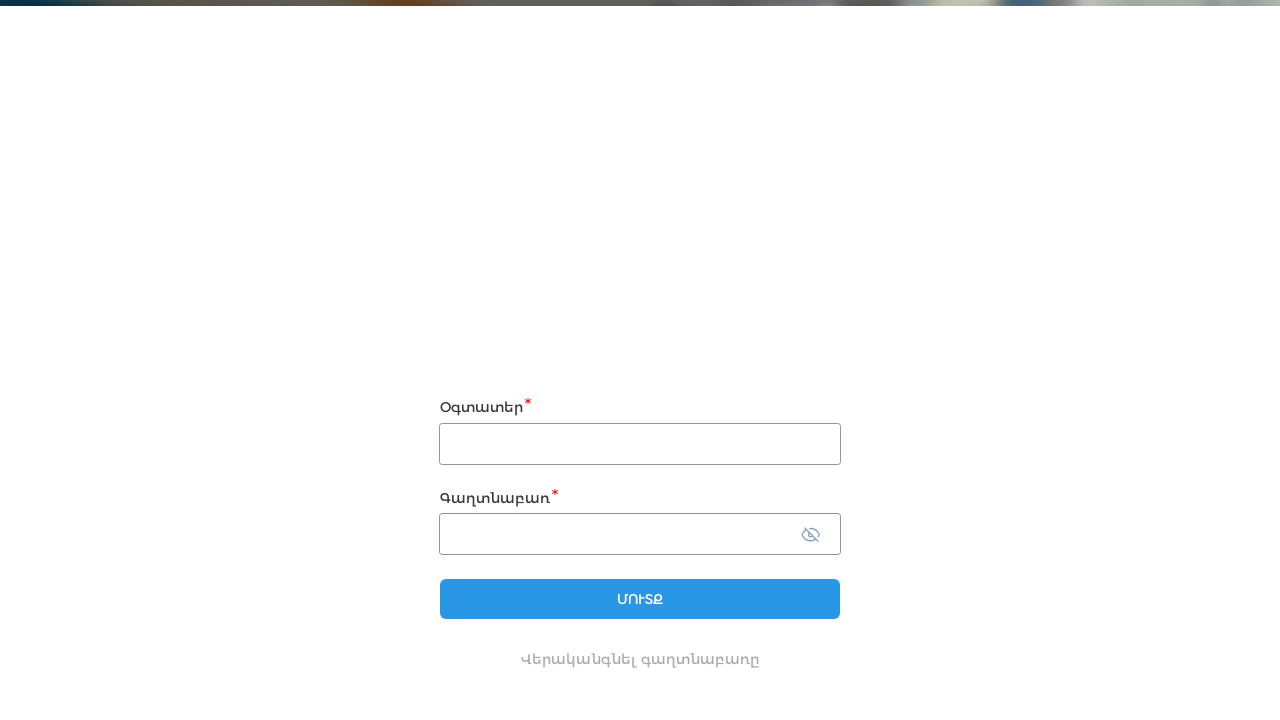

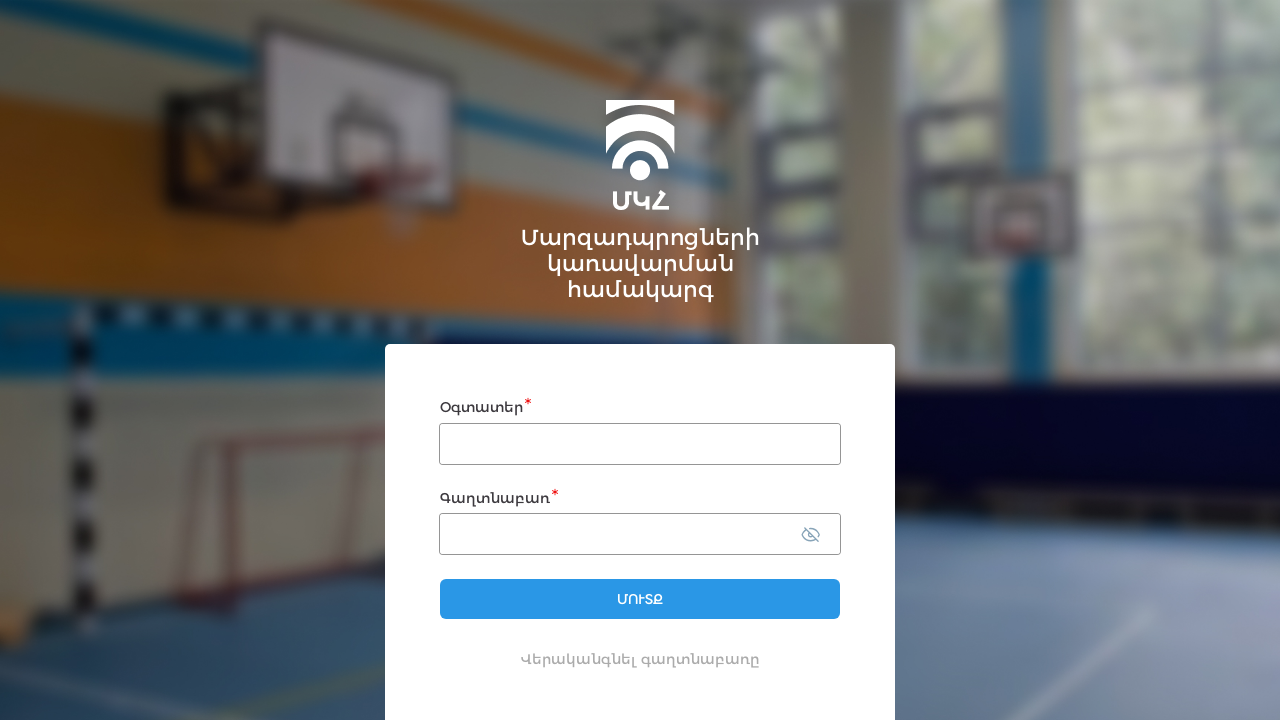